Tests navigation to the Dynamic Loading page and back

Starting URL: https://the-internet.herokuapp.com

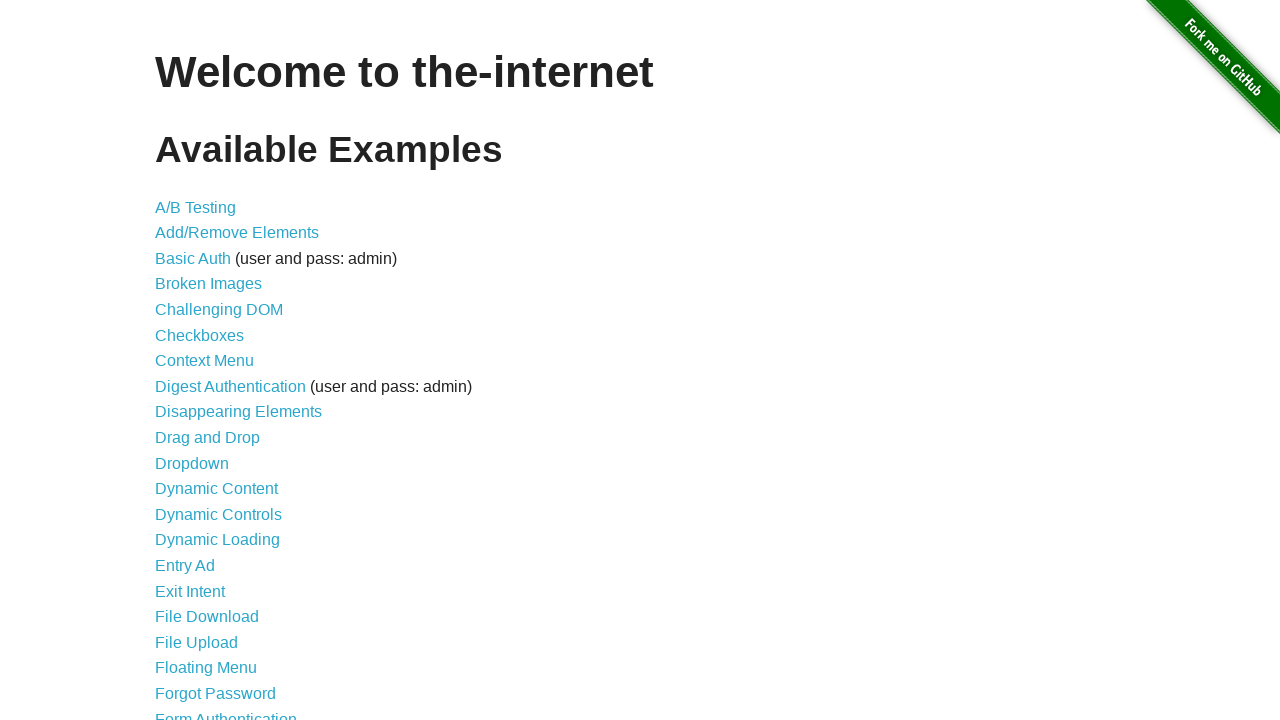

Clicked on Dynamic Loading link at (218, 540) on xpath=//*[@id="content"]/ul/li[14]/a
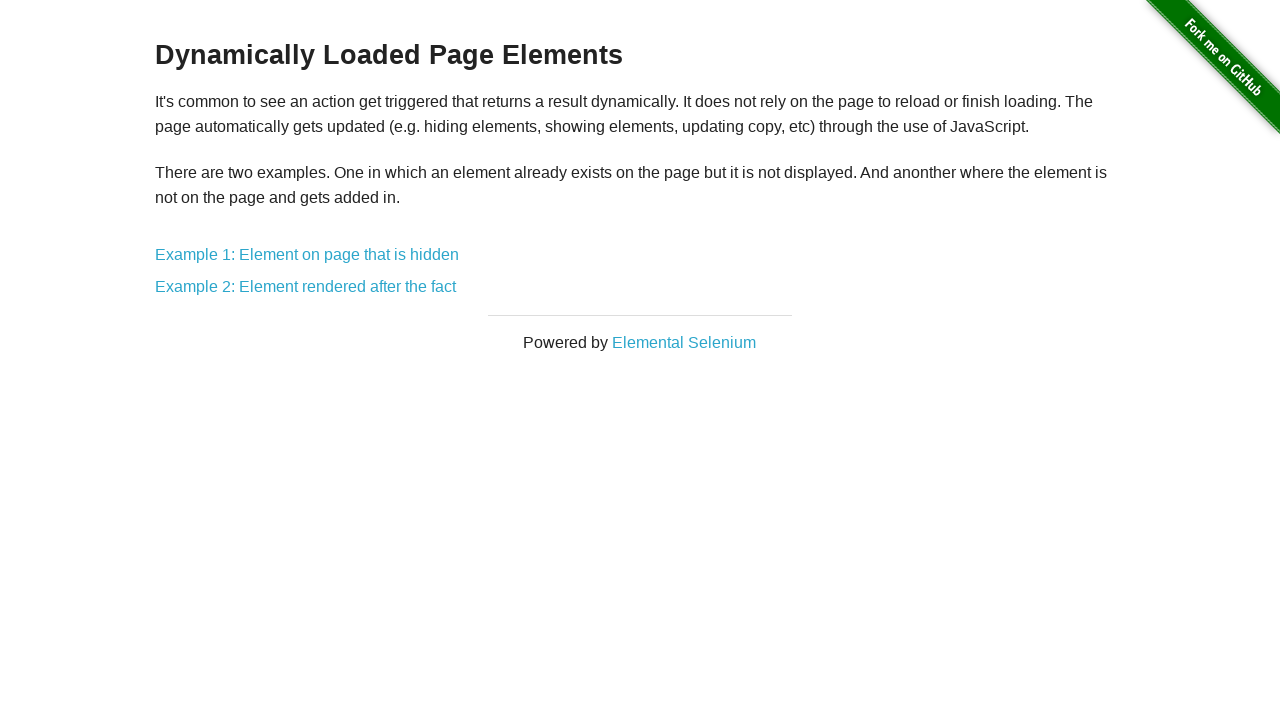

Dynamic Loading page loaded (networkidle)
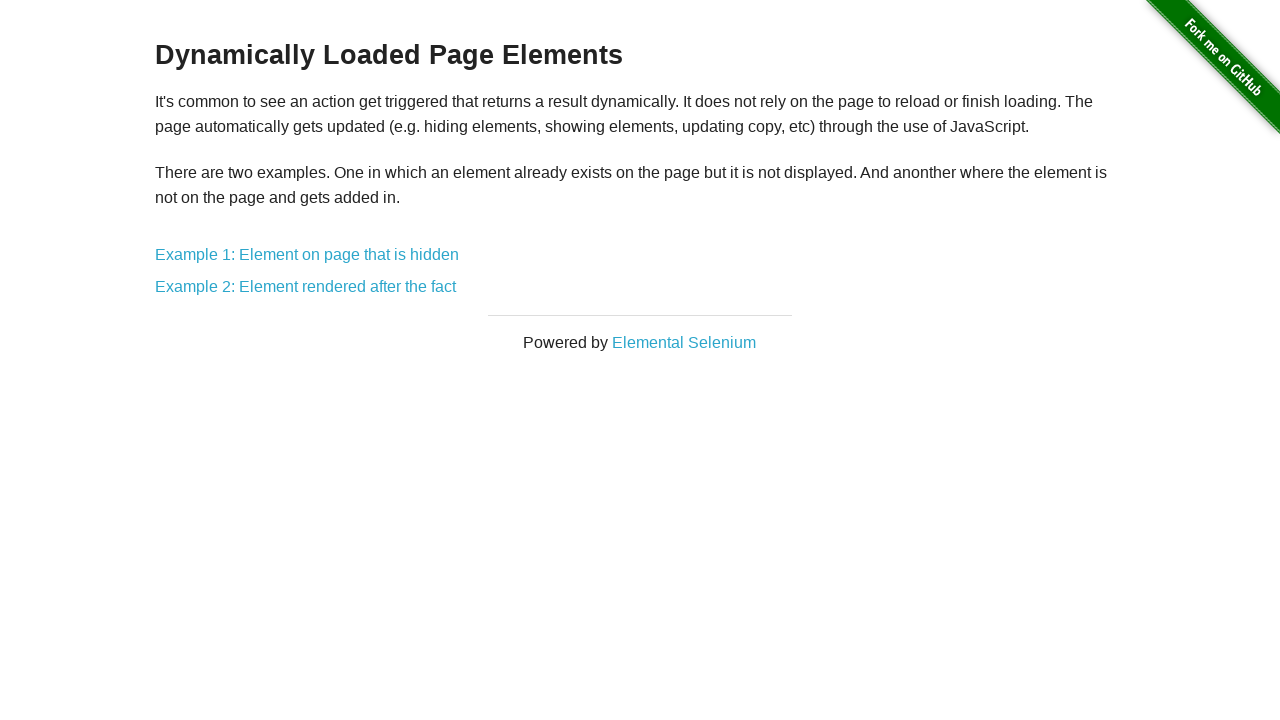

Navigated back to the-internet.herokuapp.com
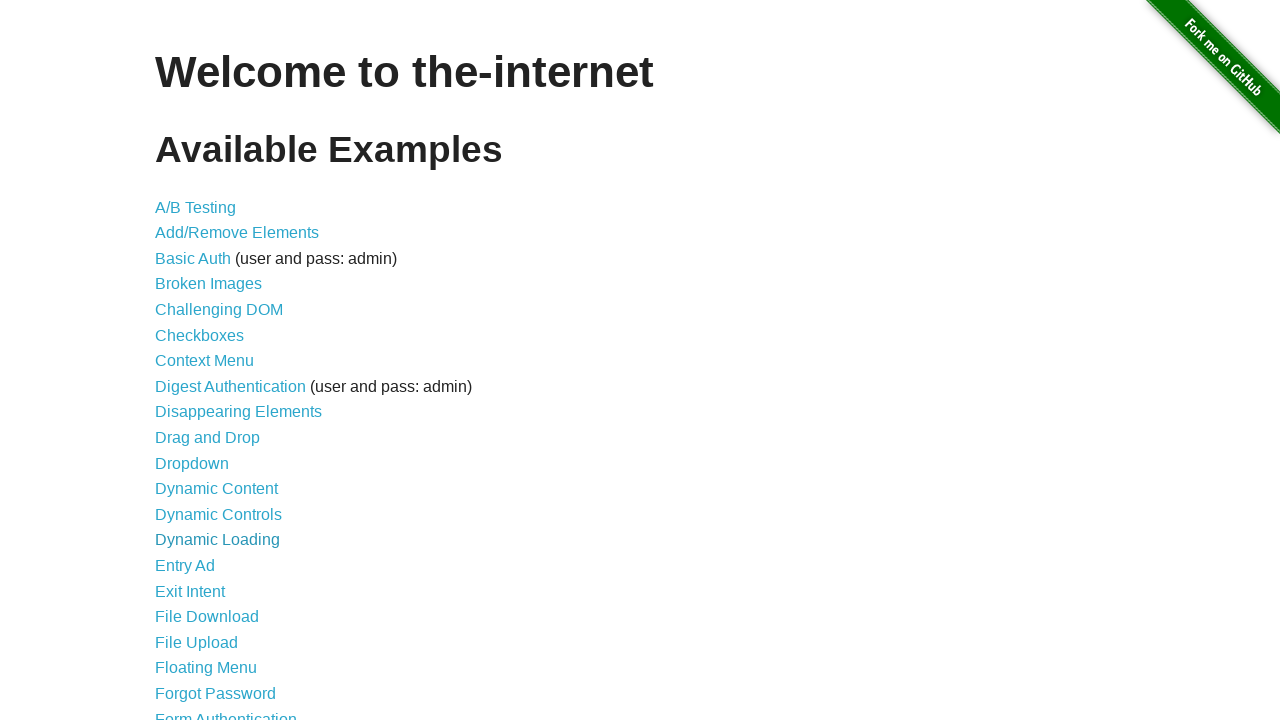

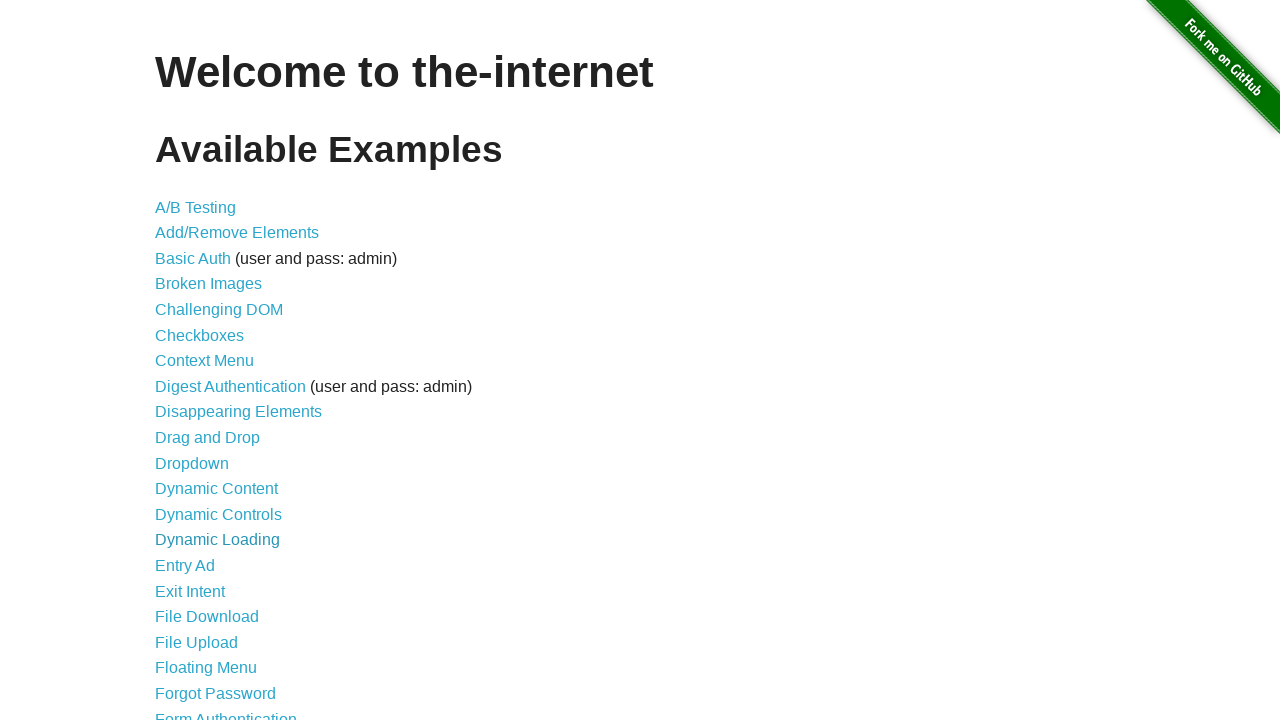